Tests checkbox functionality by checking all three checkbox options

Starting URL: https://rahulshettyacademy.com/AutomationPractice/

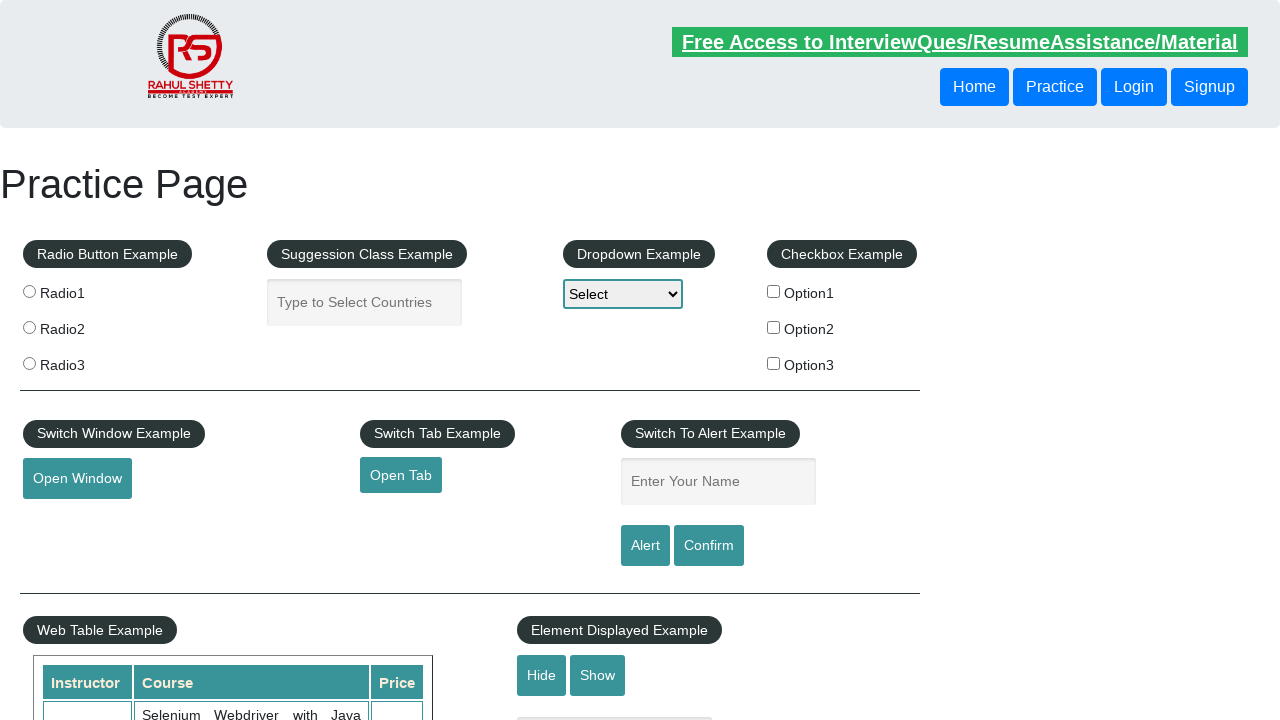

Checked first checkbox option (checkBoxOption1) at (774, 291) on #checkBoxOption1
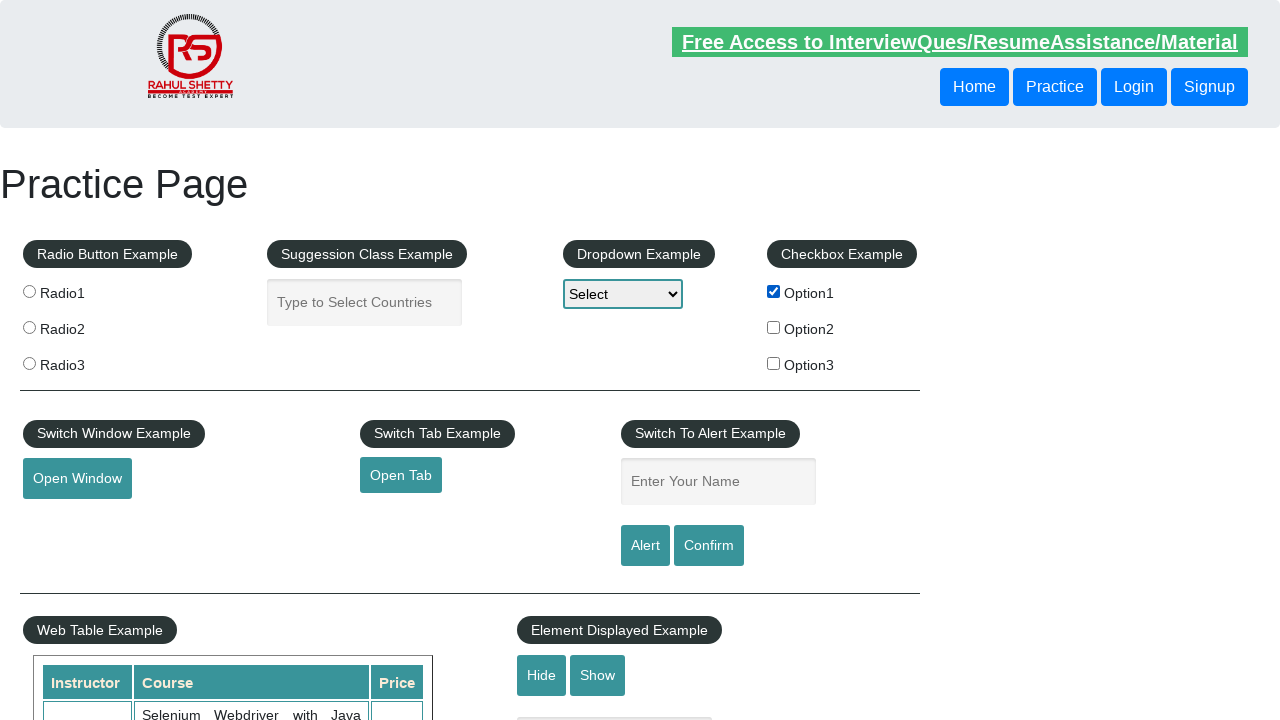

Checked second checkbox option (checkBoxOption2) at (774, 327) on #checkBoxOption2
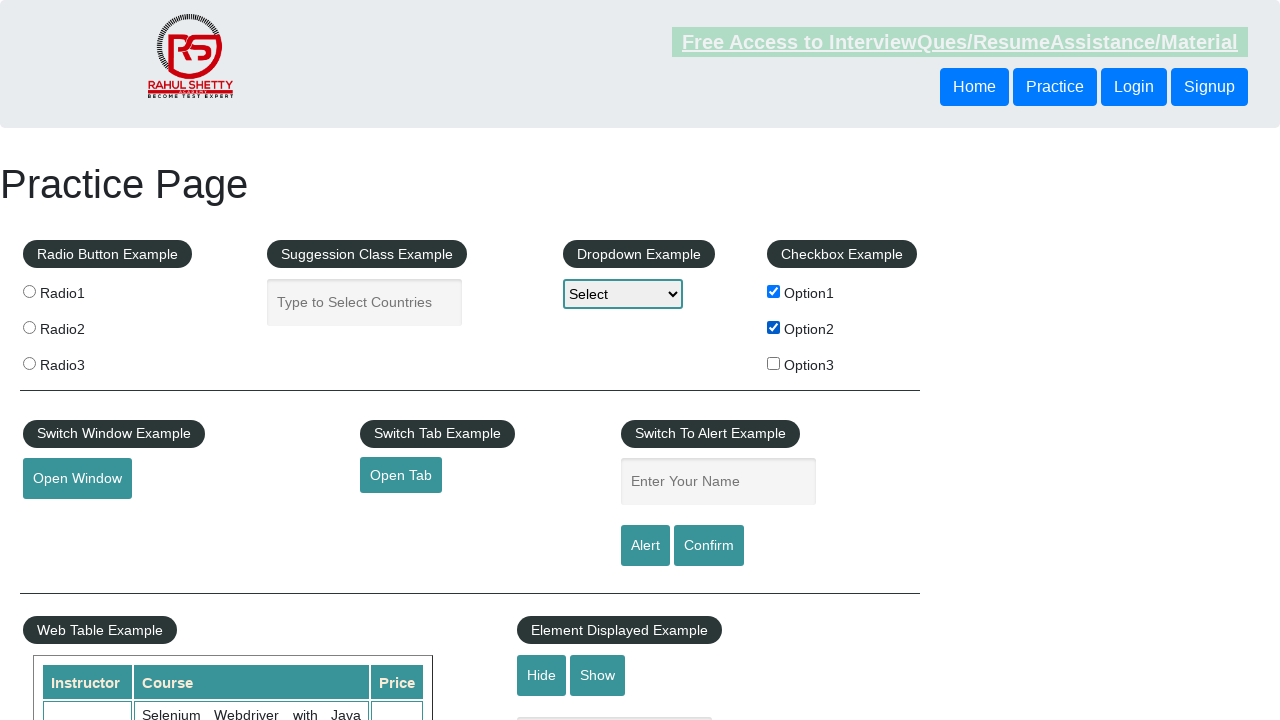

Checked third checkbox option (checkBoxOption3) at (774, 363) on #checkBoxOption3
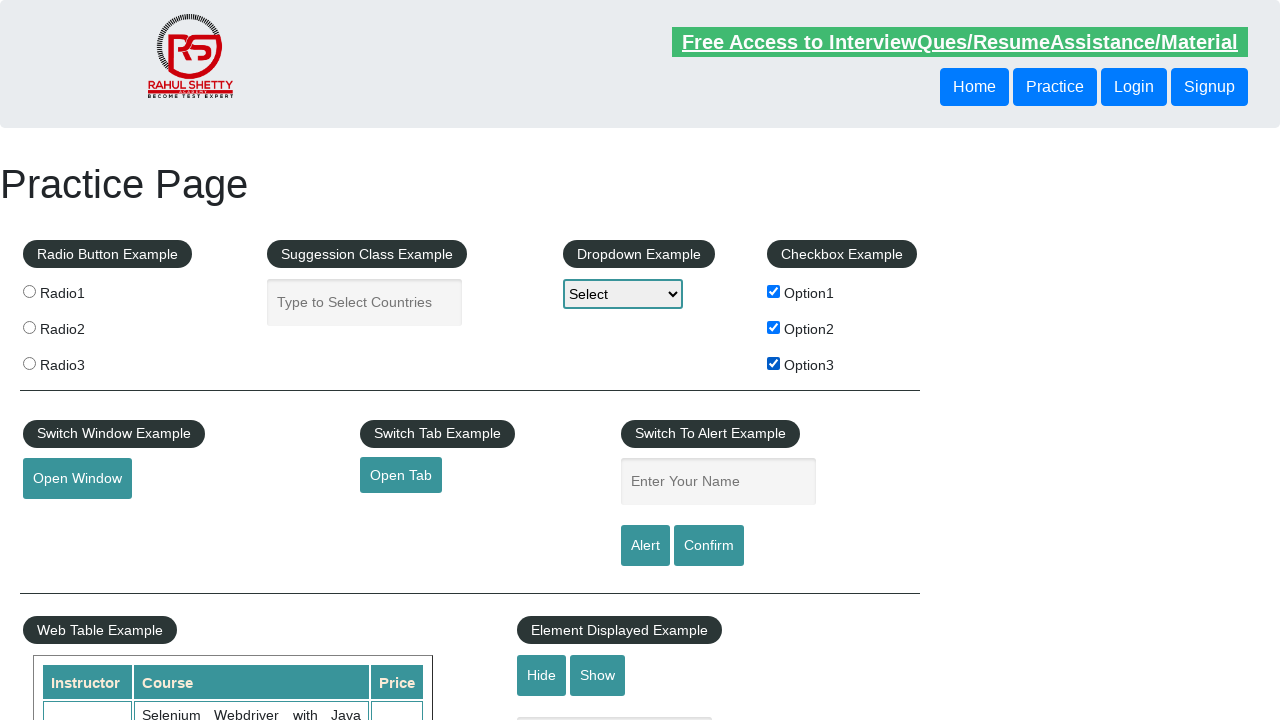

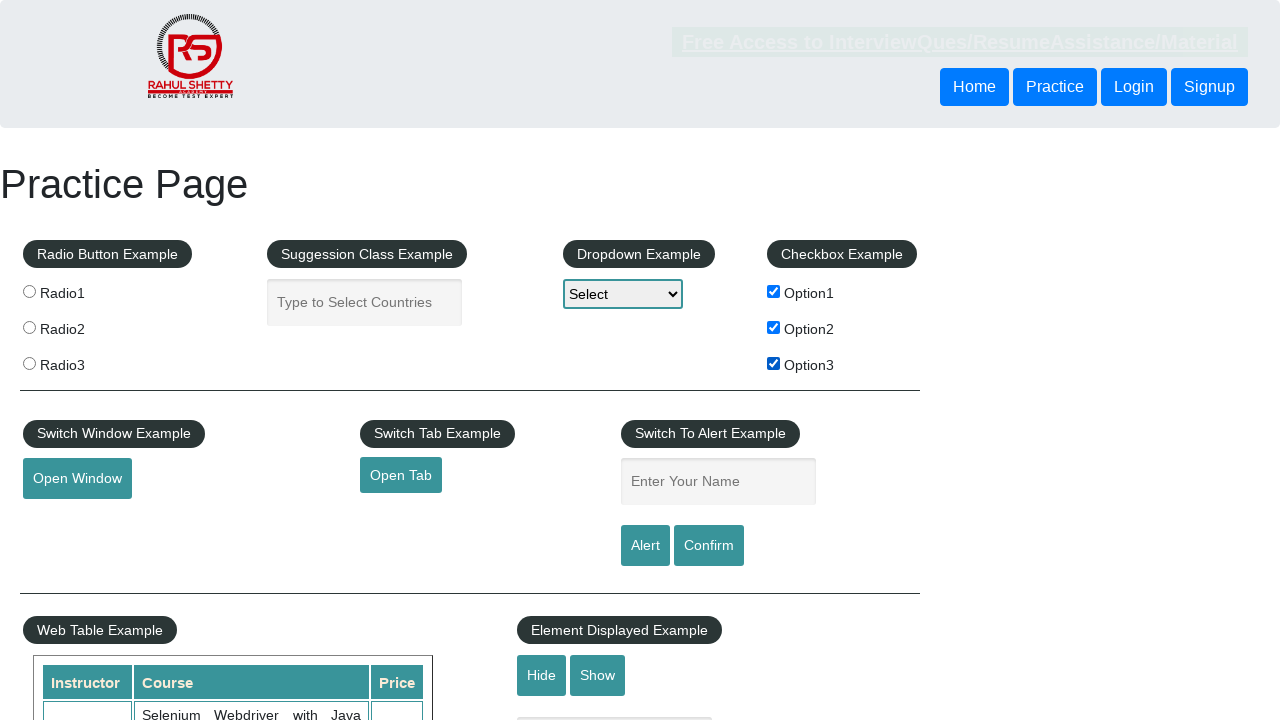